Tests form validation by submitting the registration form with all fields blank and verifying that appropriate validation error messages are displayed for each required field.

Starting URL: https://parabank.parasoft.com/parabank/index.htm

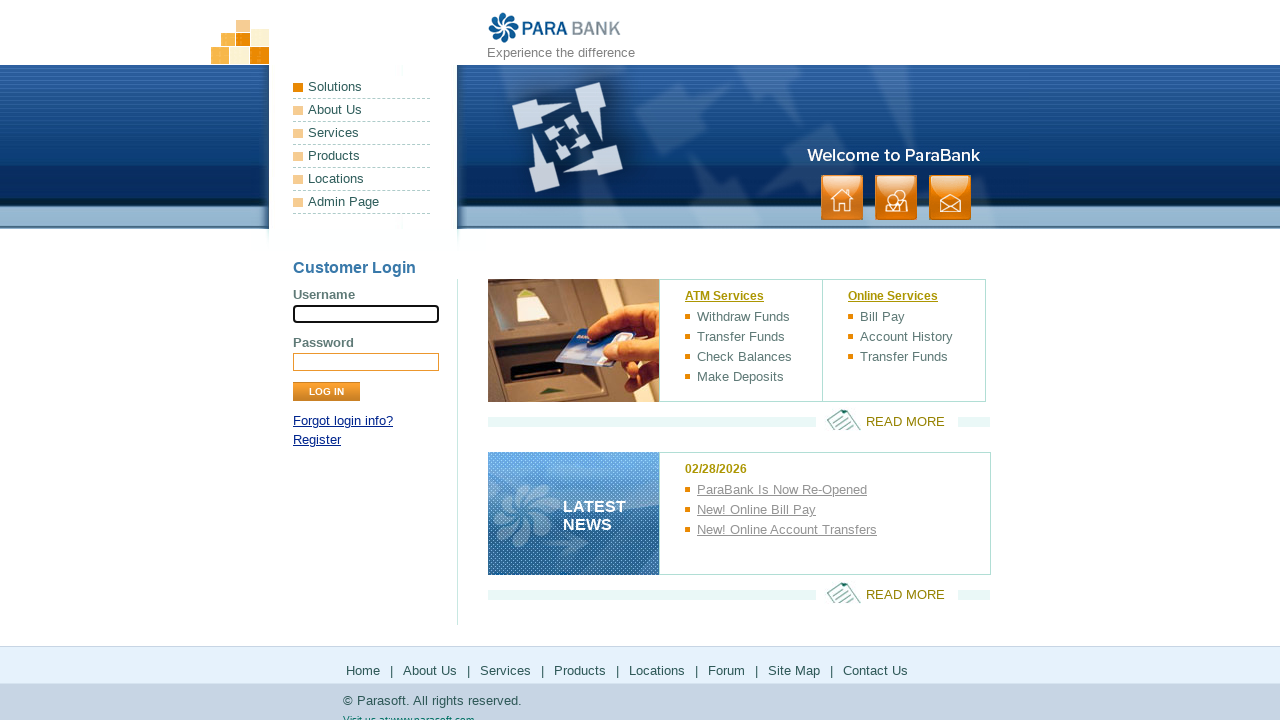

Clicked on Register menu link at (317, 440) on xpath=//a[text()='Register']
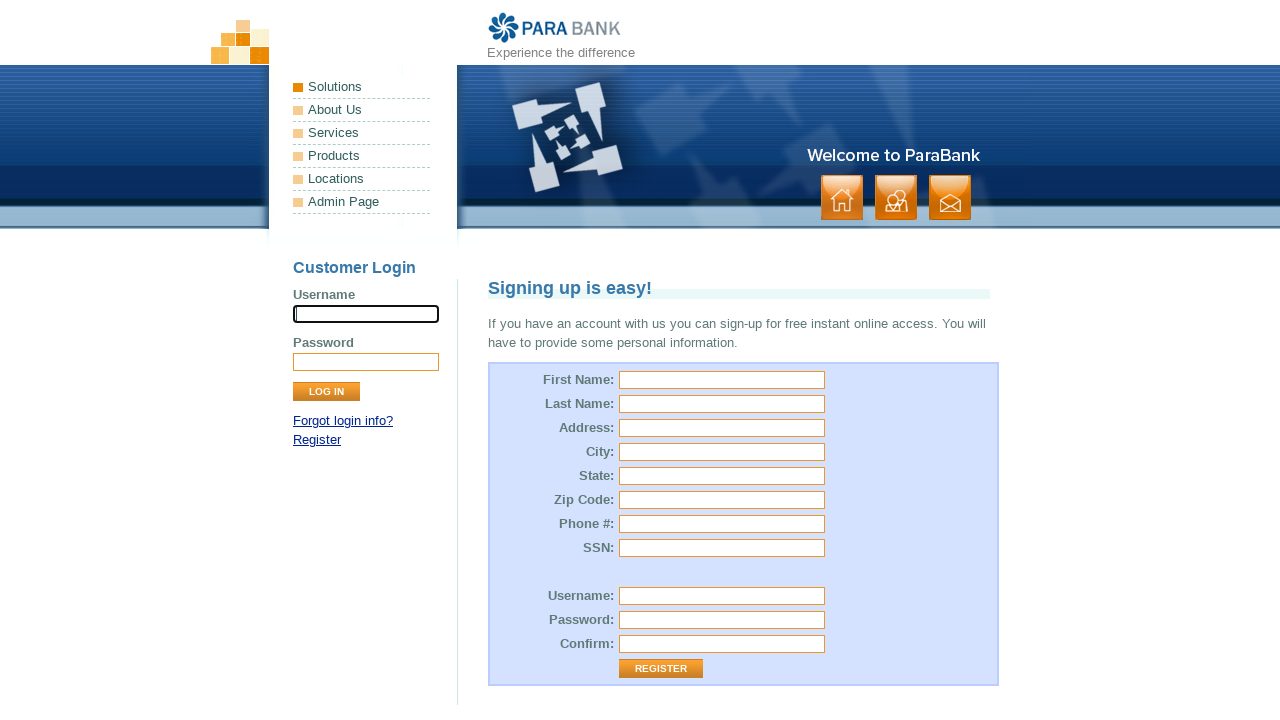

Clicked Register button without filling any fields at (661, 669) on input[value='Register']
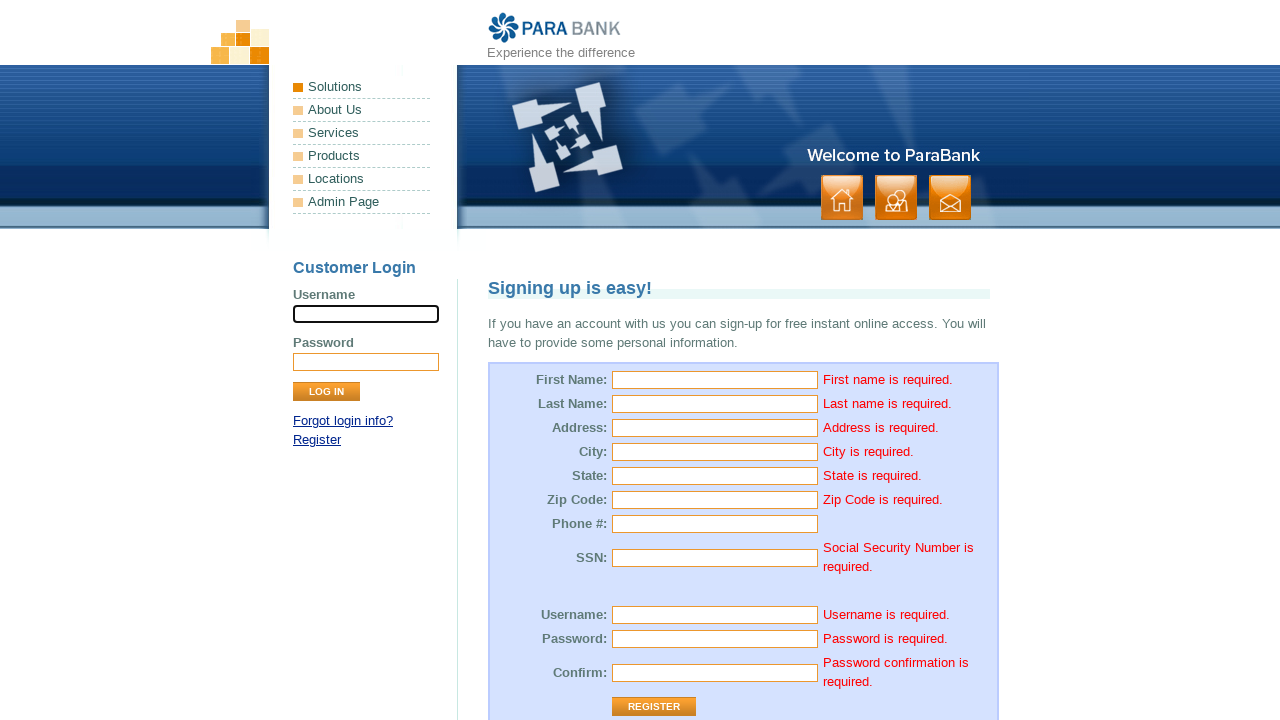

Verified 'First name is required' validation error message appeared
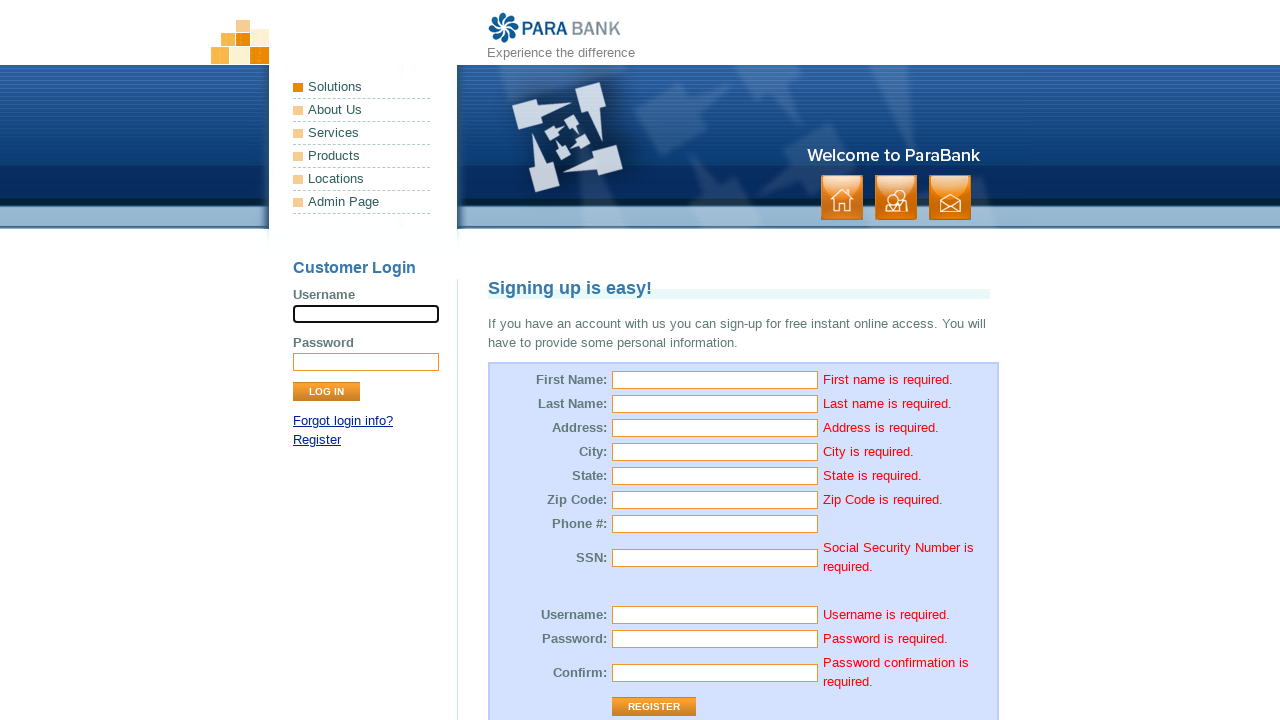

Verified 'Last name is required' validation error message appeared
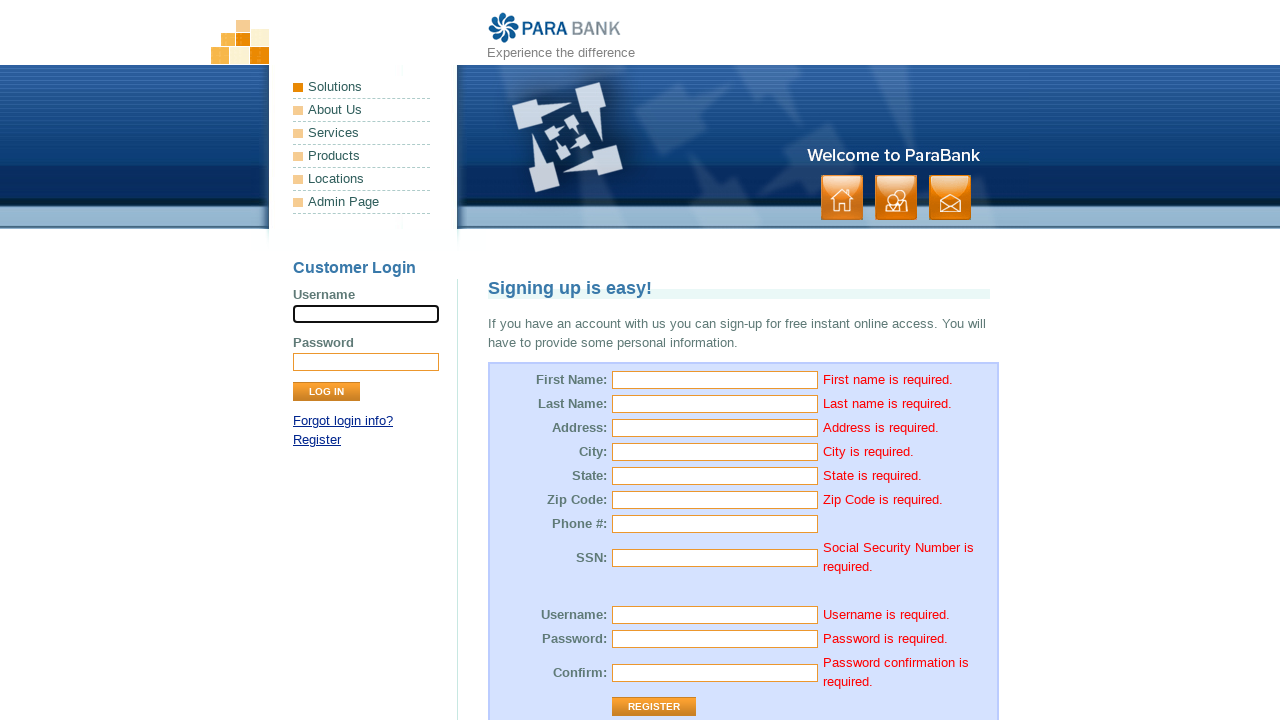

Verified 'Address is required' validation error message appeared
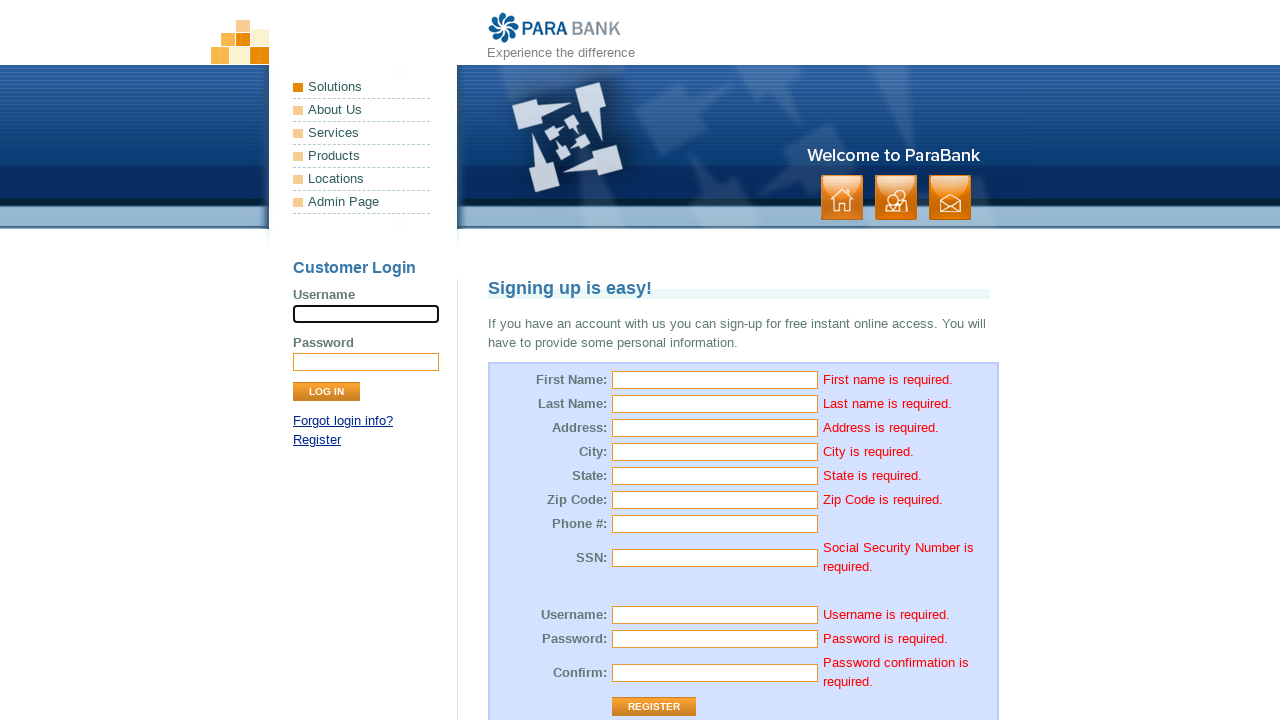

Verified 'City is required' validation error message appeared
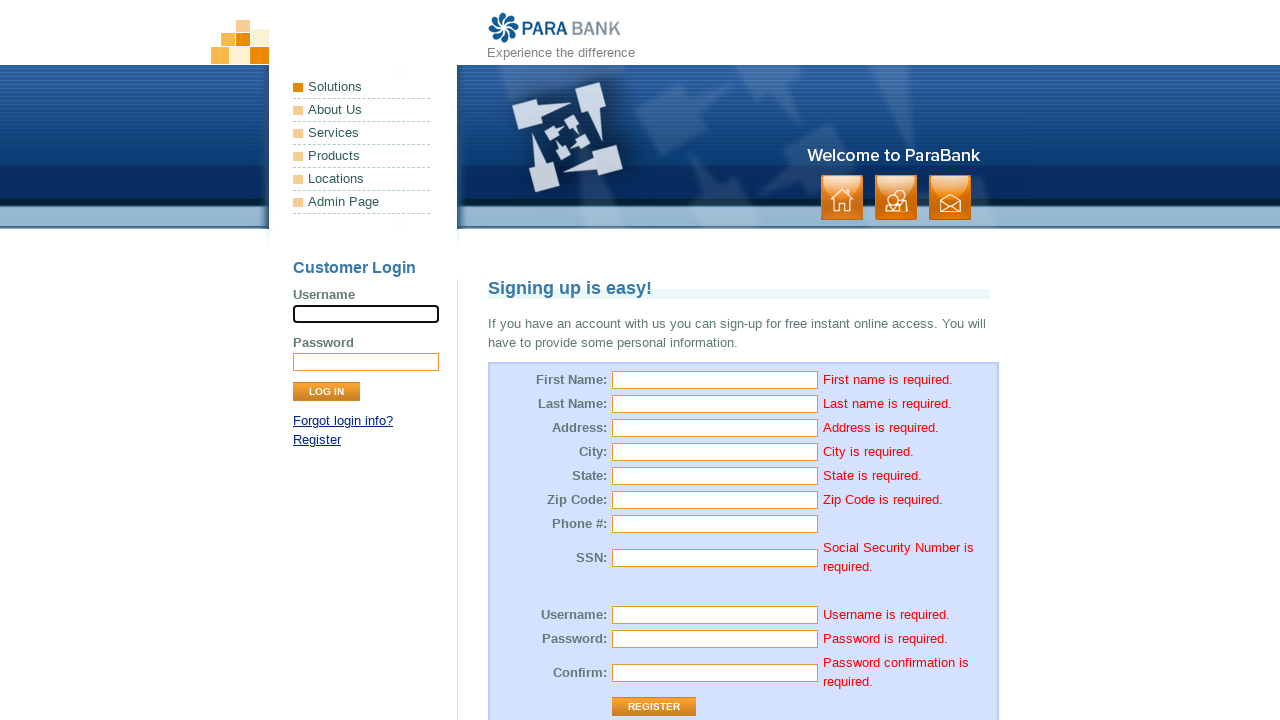

Verified 'State is required' validation error message appeared
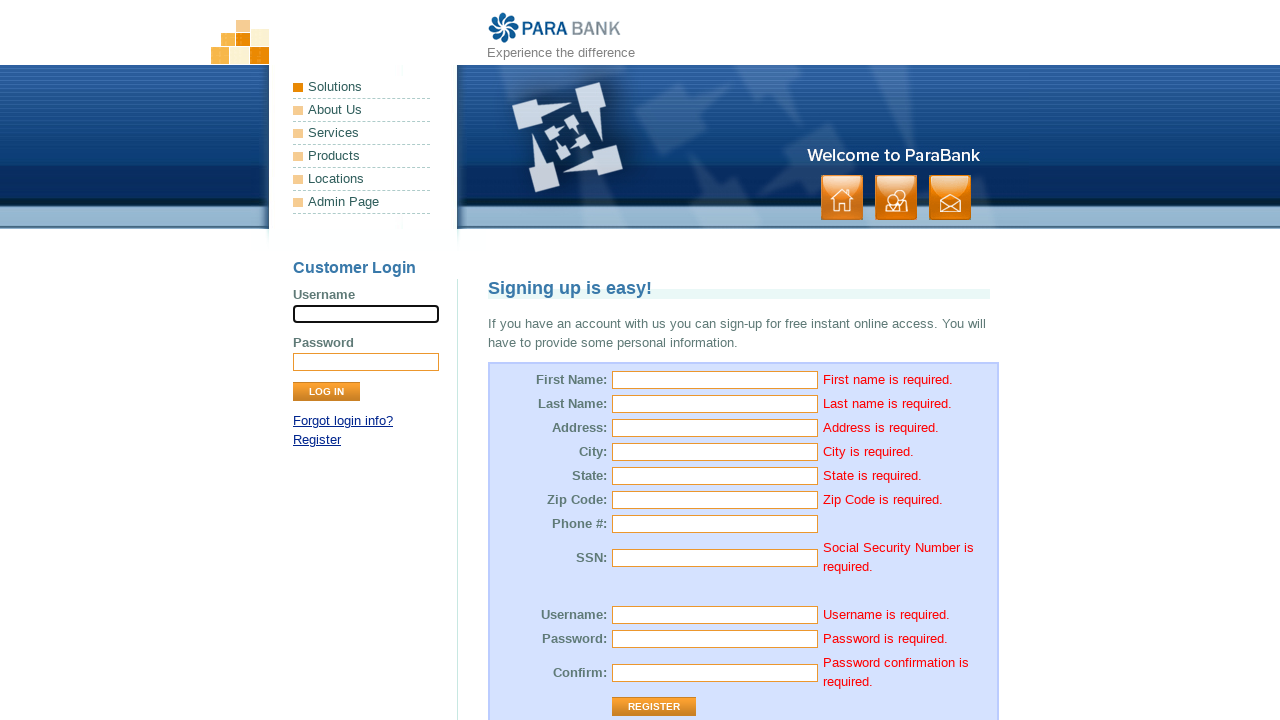

Verified 'Zip Code is required' validation error message appeared
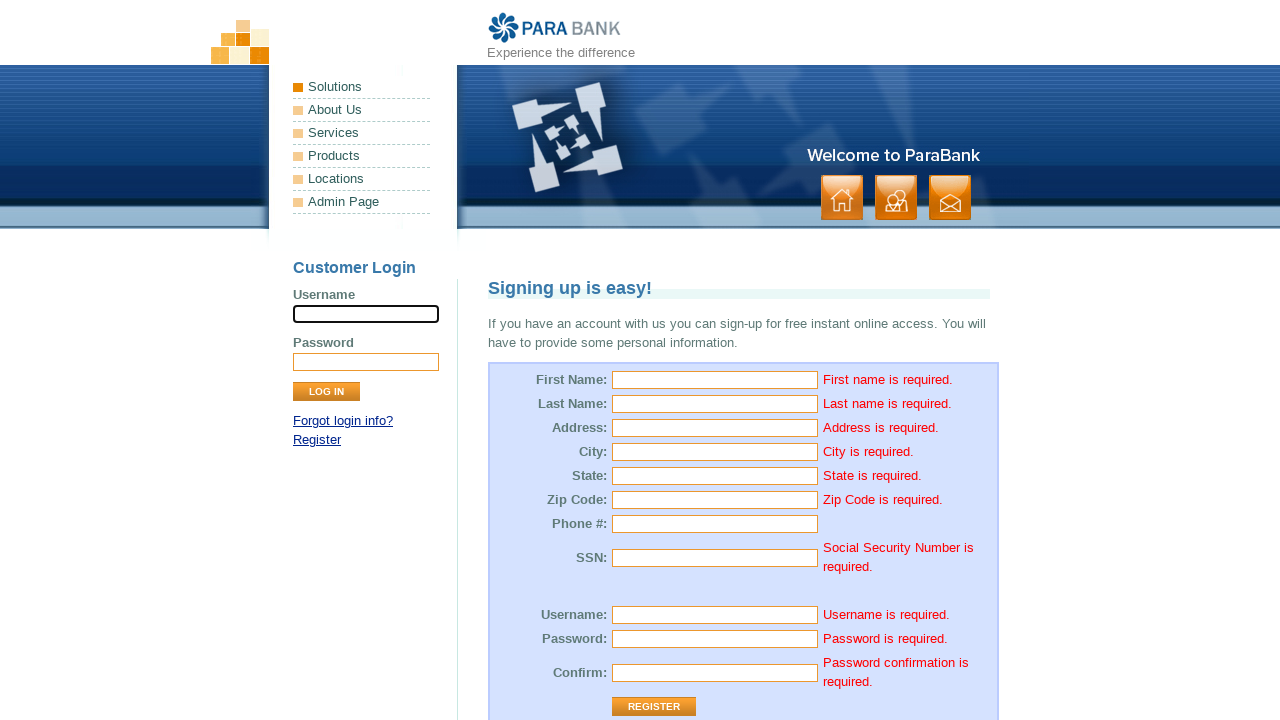

Verified 'Social Security Number is required' validation error message appeared
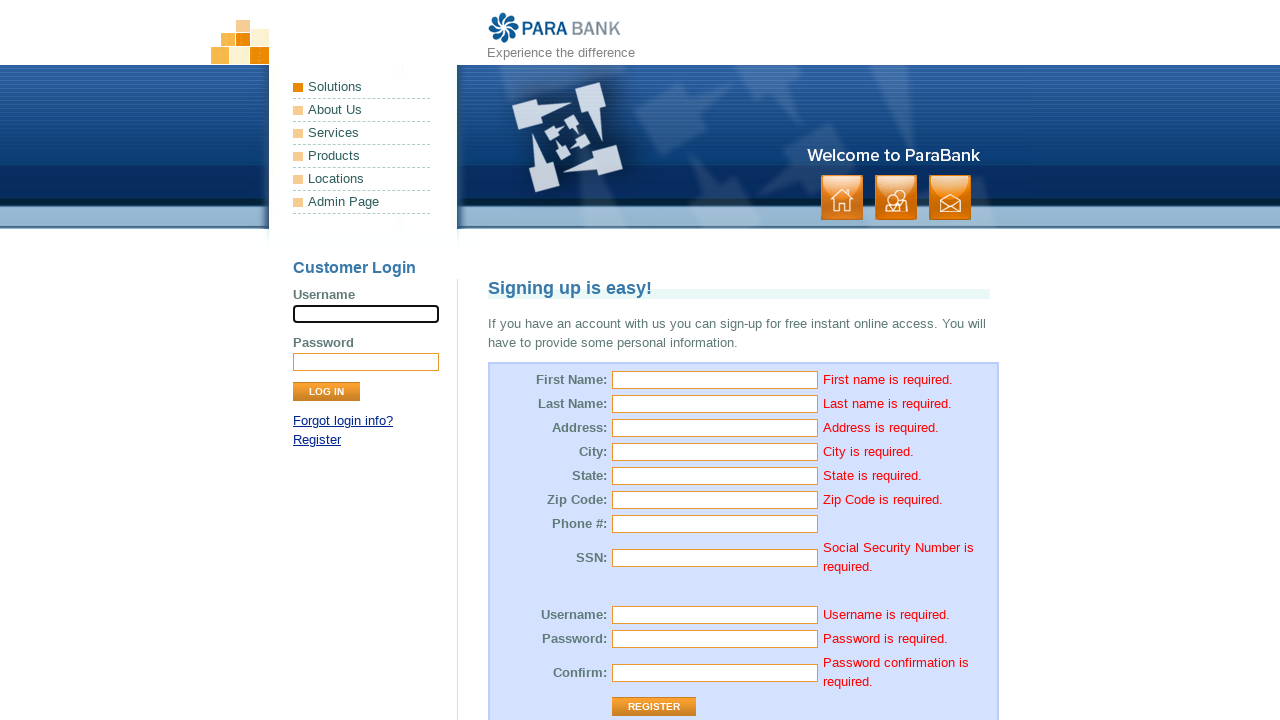

Verified 'Username is required' validation error message appeared
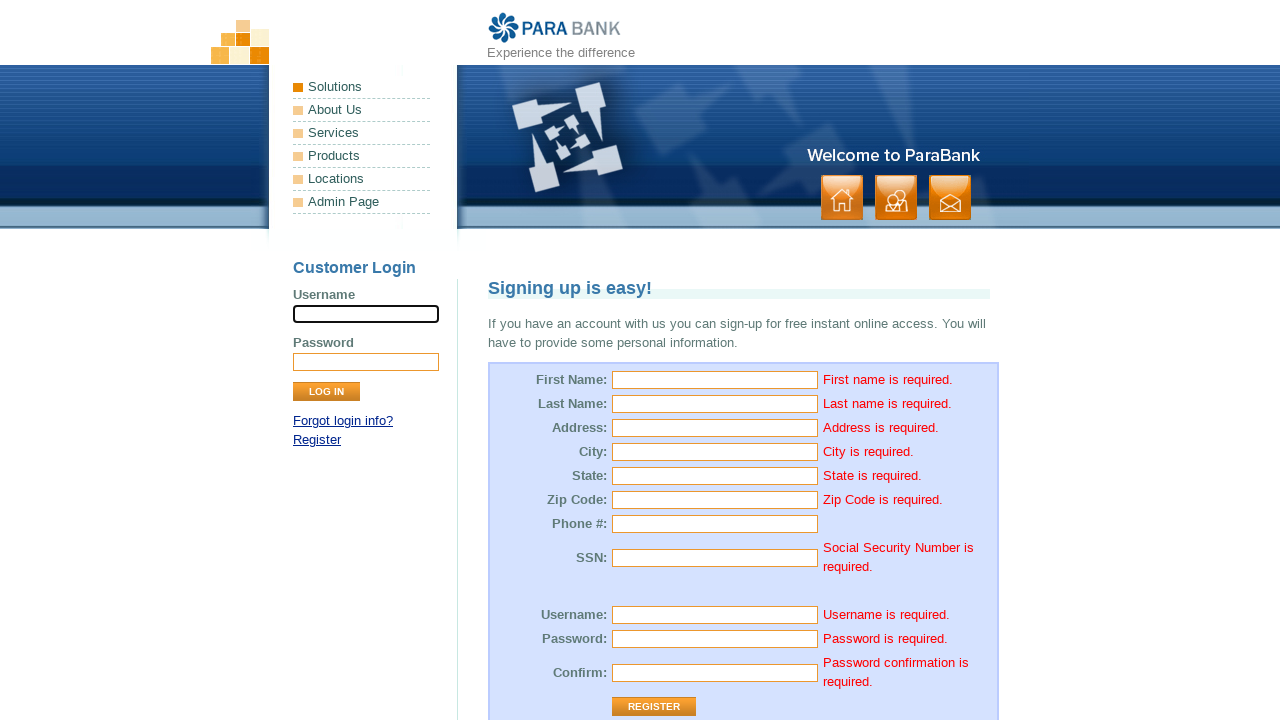

Verified 'Password is required' validation error message appeared
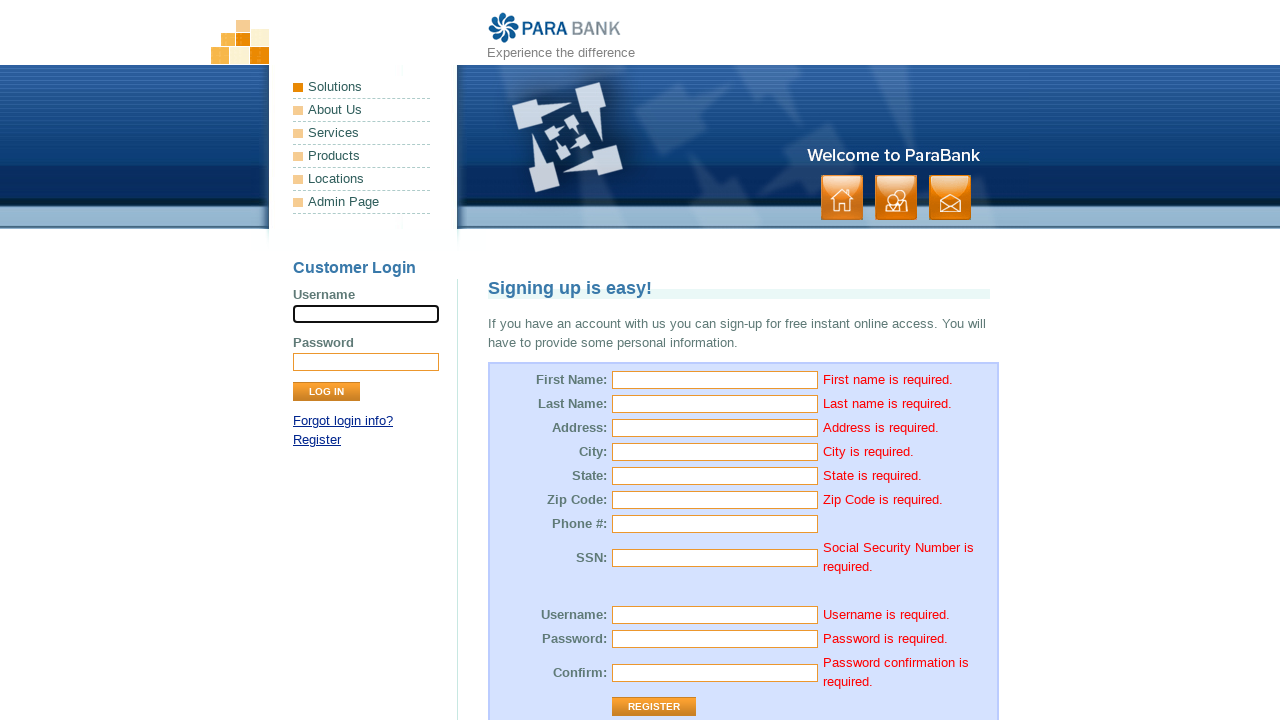

Verified 'Password confirmation is required' validation error message appeared
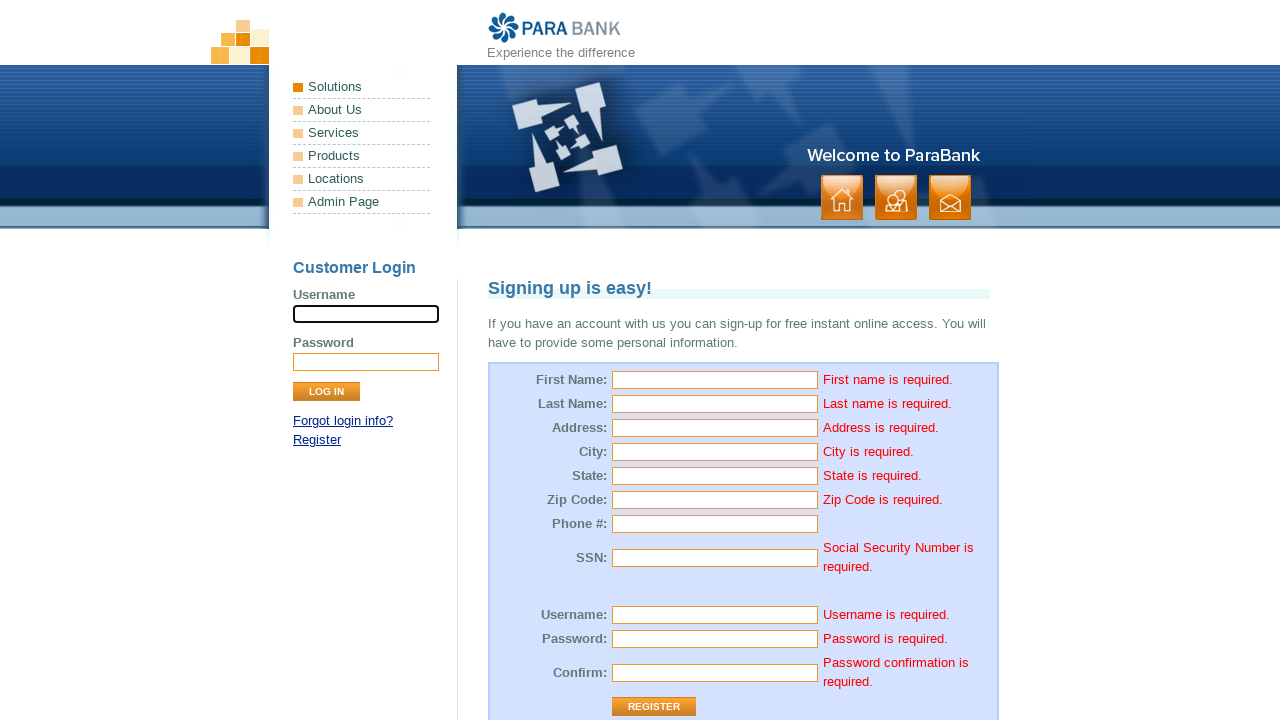

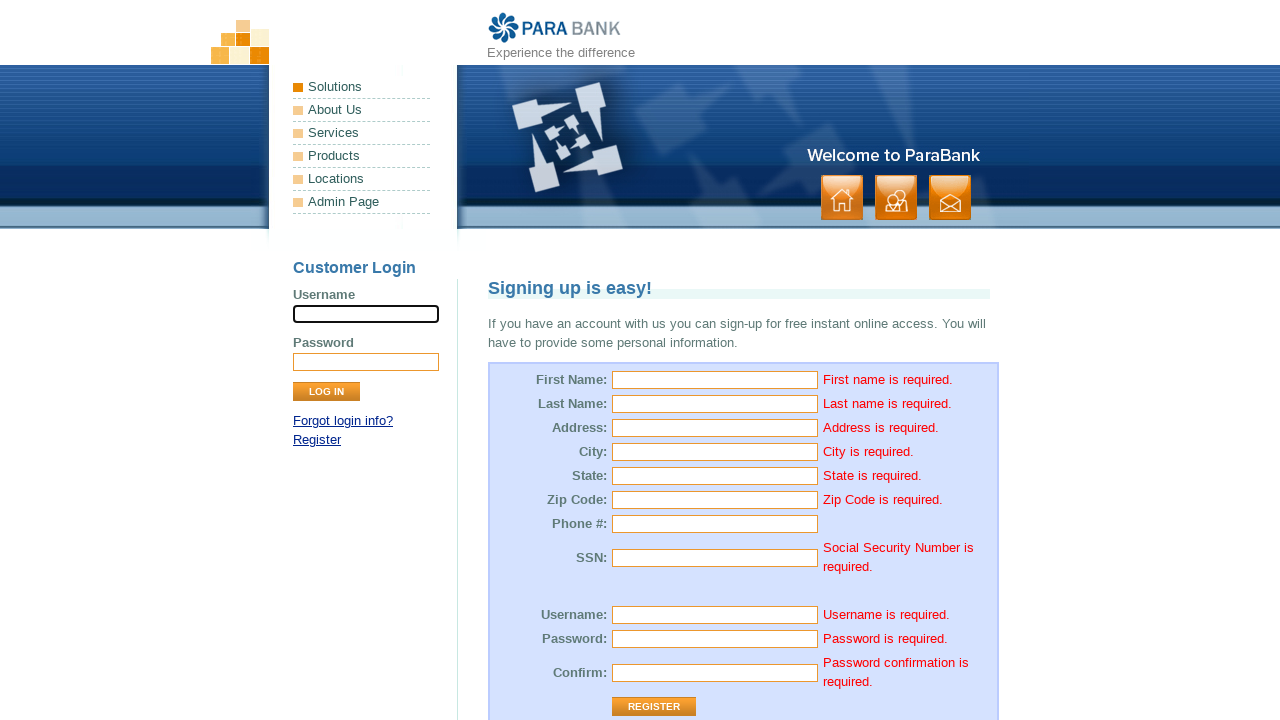